Tests the Spirit Halloween website by clicking on the search input field to activate search functionality

Starting URL: https://www.spirithalloween.com/

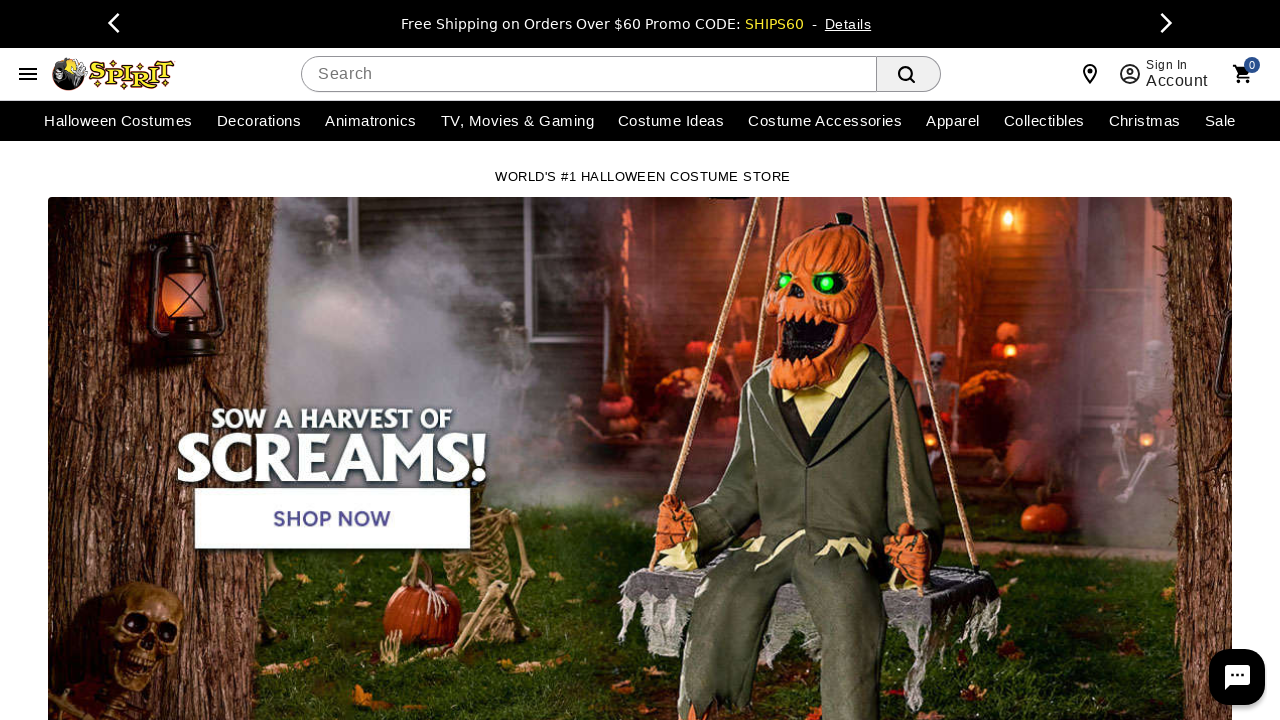

Waited for page to load (networkidle state)
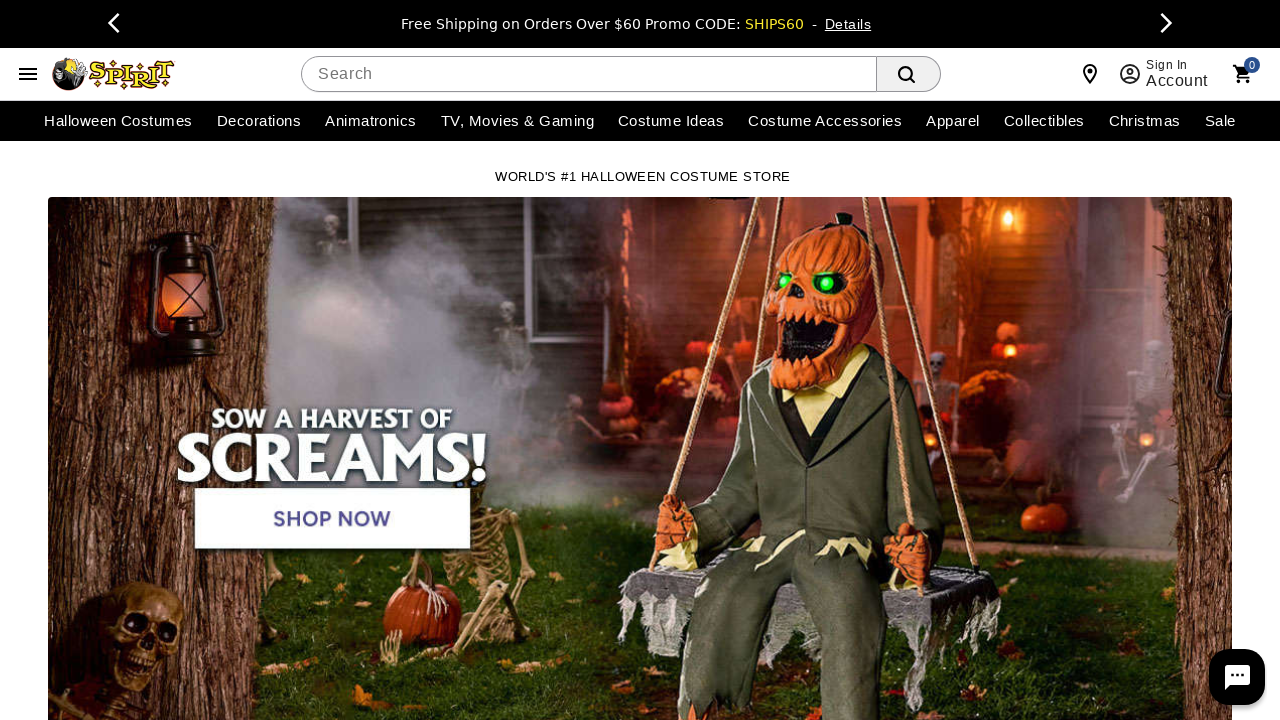

Clicked on the search input field to activate search functionality at (589, 74) on input[type='search'], .combobox__native-control, [class*='keyword']
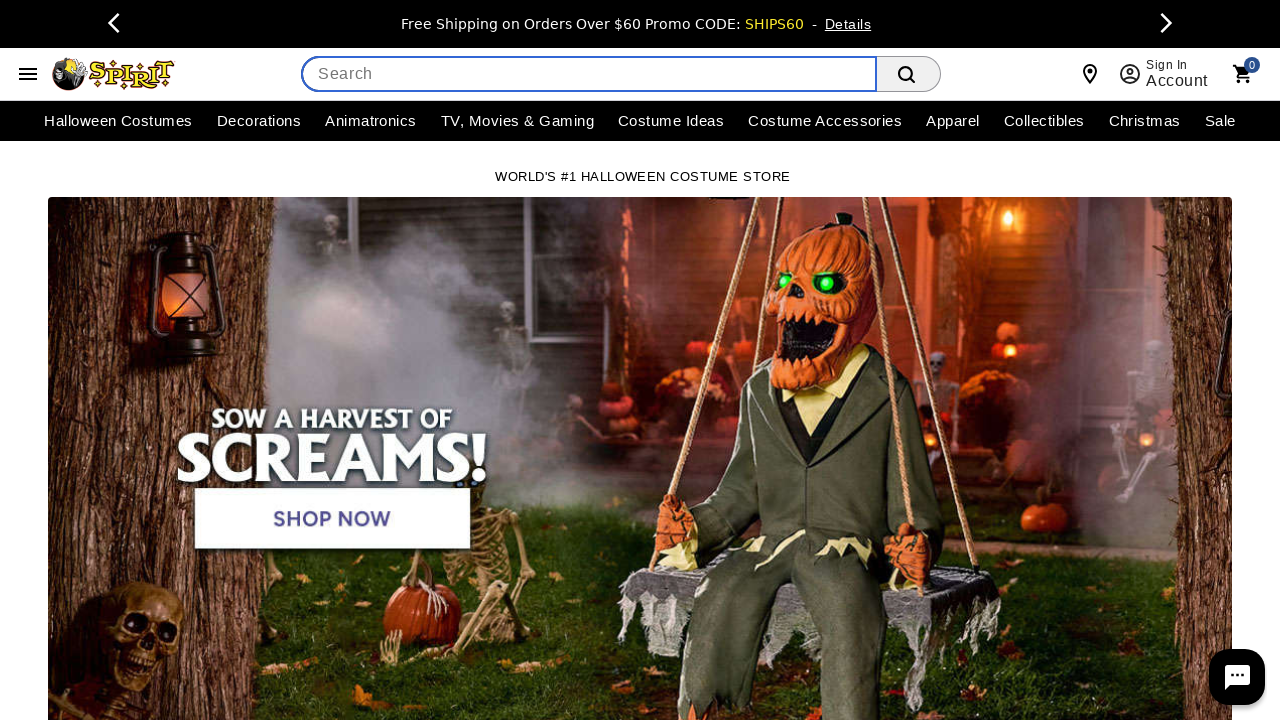

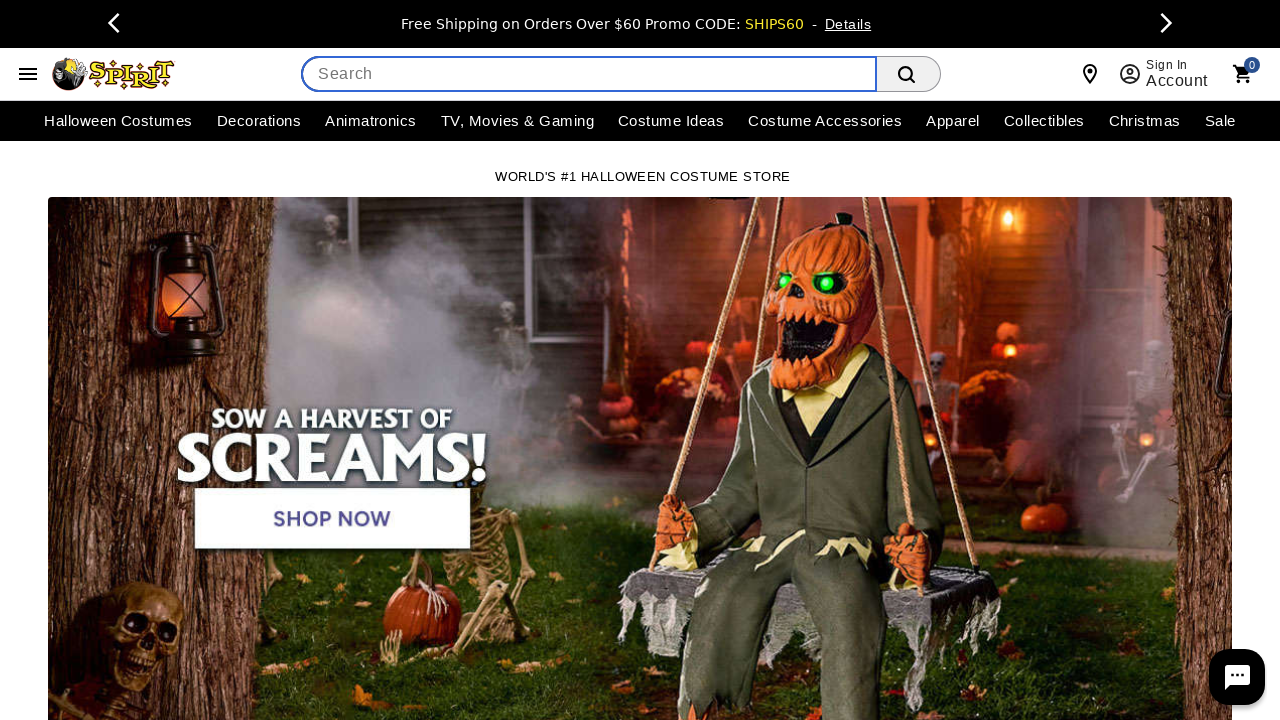